Tests dynamic controls by toggling checkbox removal, enabling/disabling text input, and verifying element states

Starting URL: https://the-internet.herokuapp.com/dynamic_controls

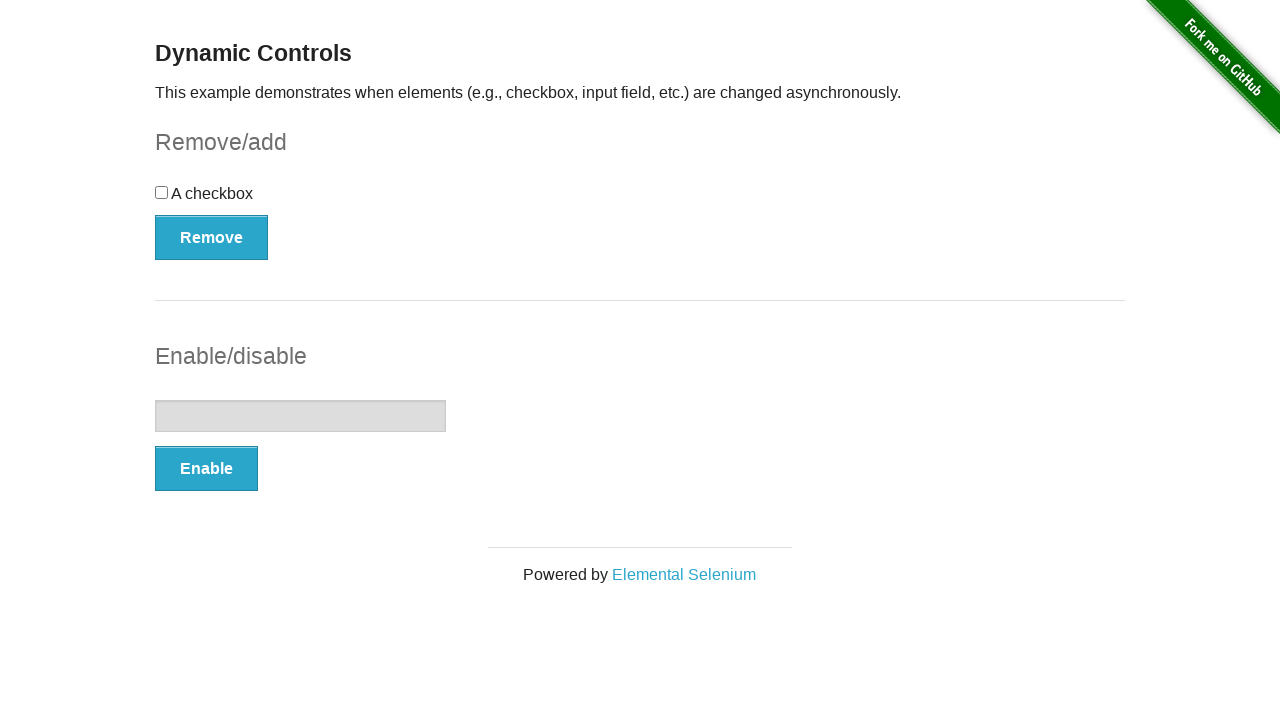

Clicked the checkbox at (162, 192) on input[type='checkbox']
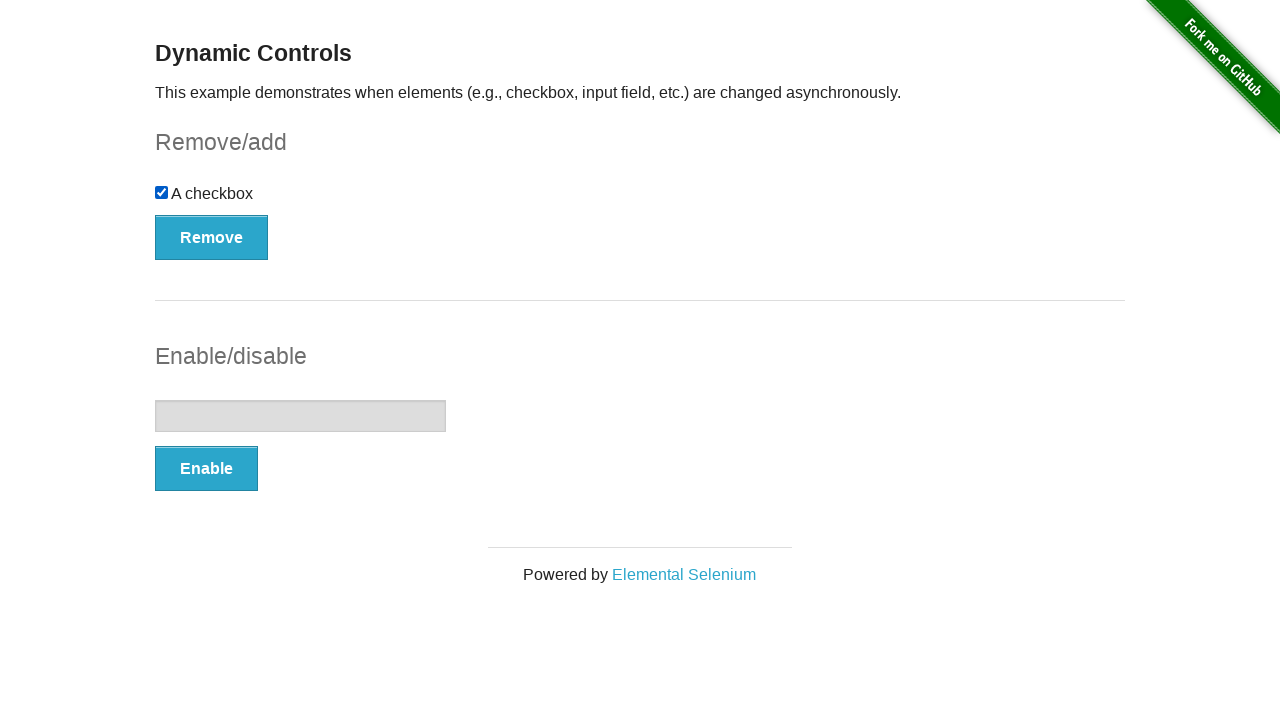

Clicked Remove button to remove the checkbox at (212, 237) on button:has-text('Remove')
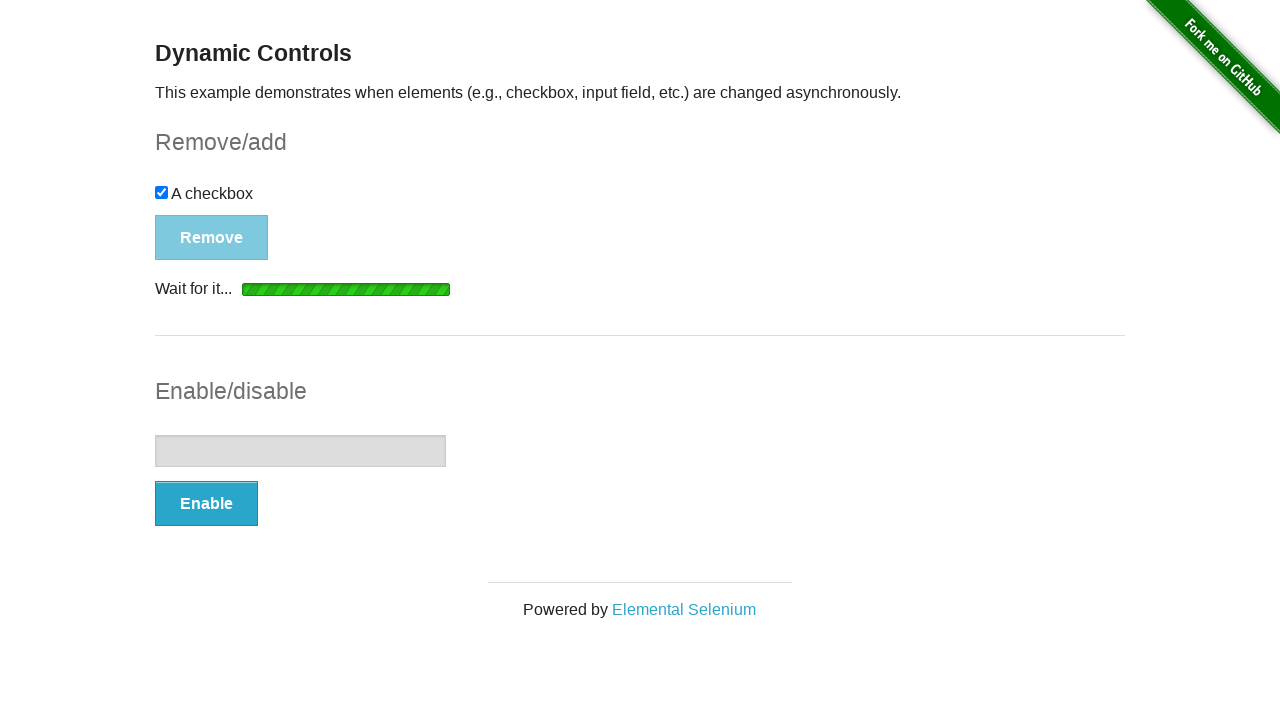

Waited for removal message to appear
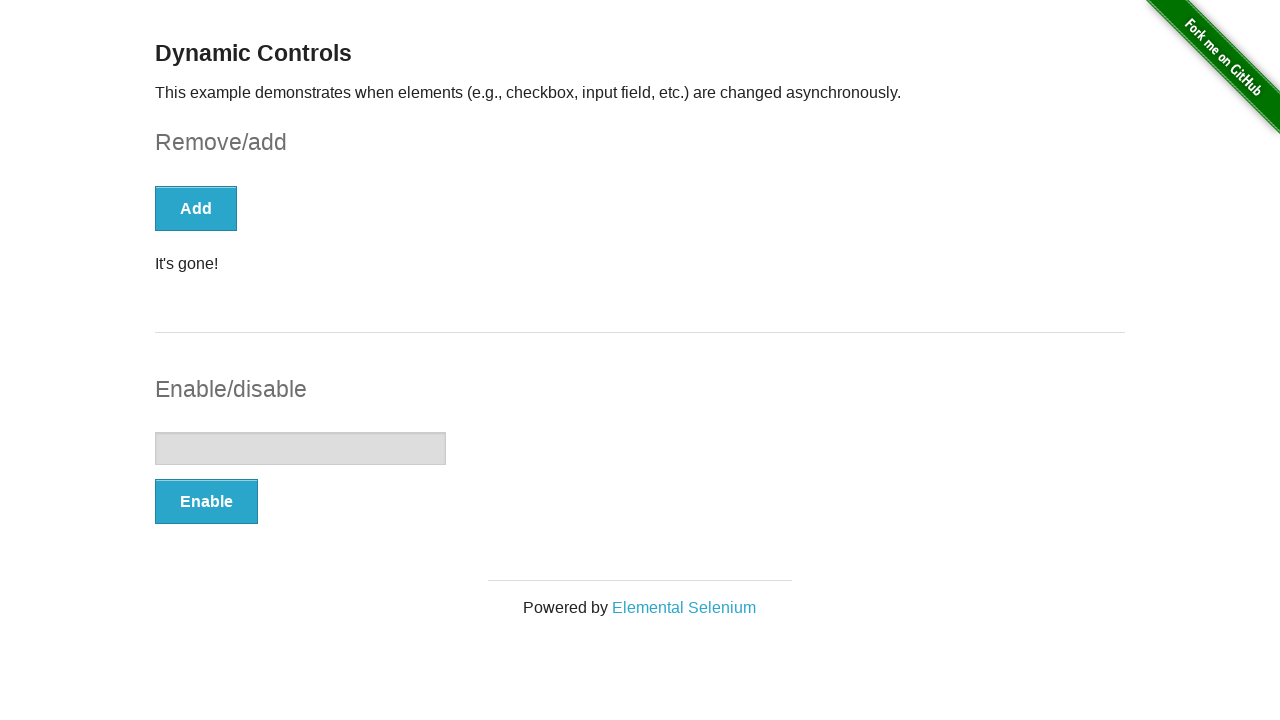

Removal message displayed: It's gone!
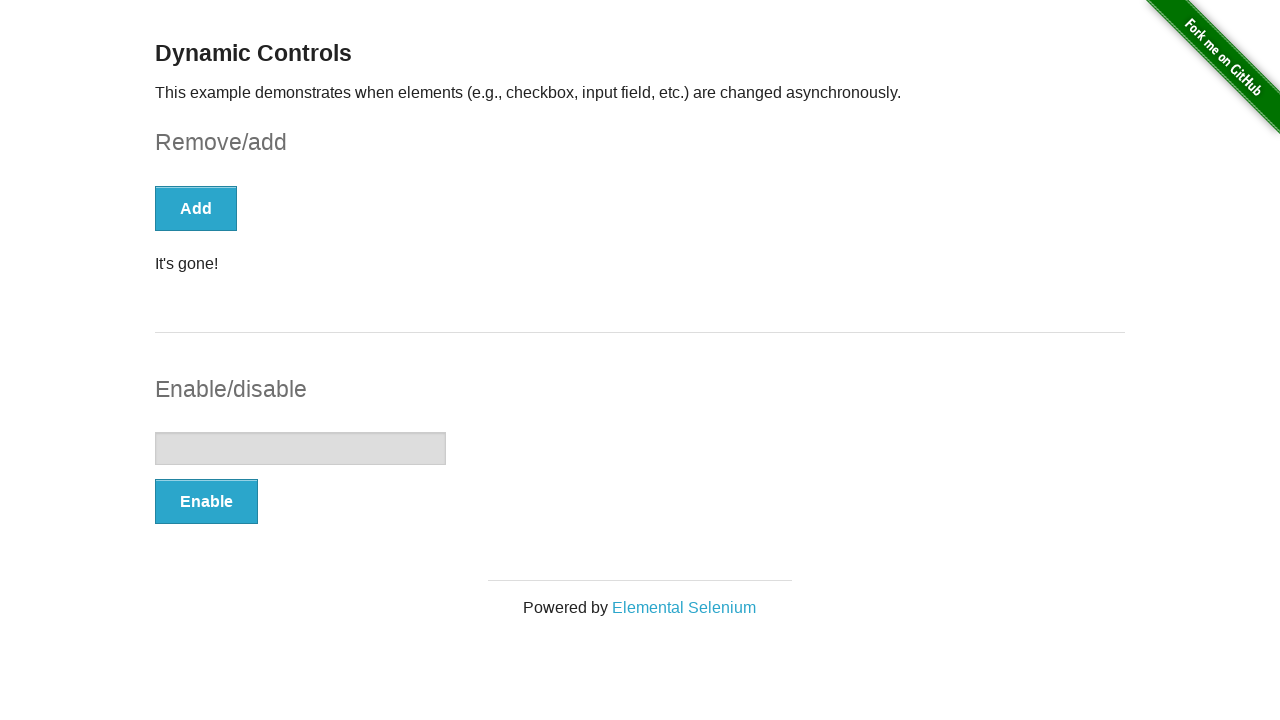

Clicked Enable button to enable the text input at (206, 501) on button:has-text('Enable')
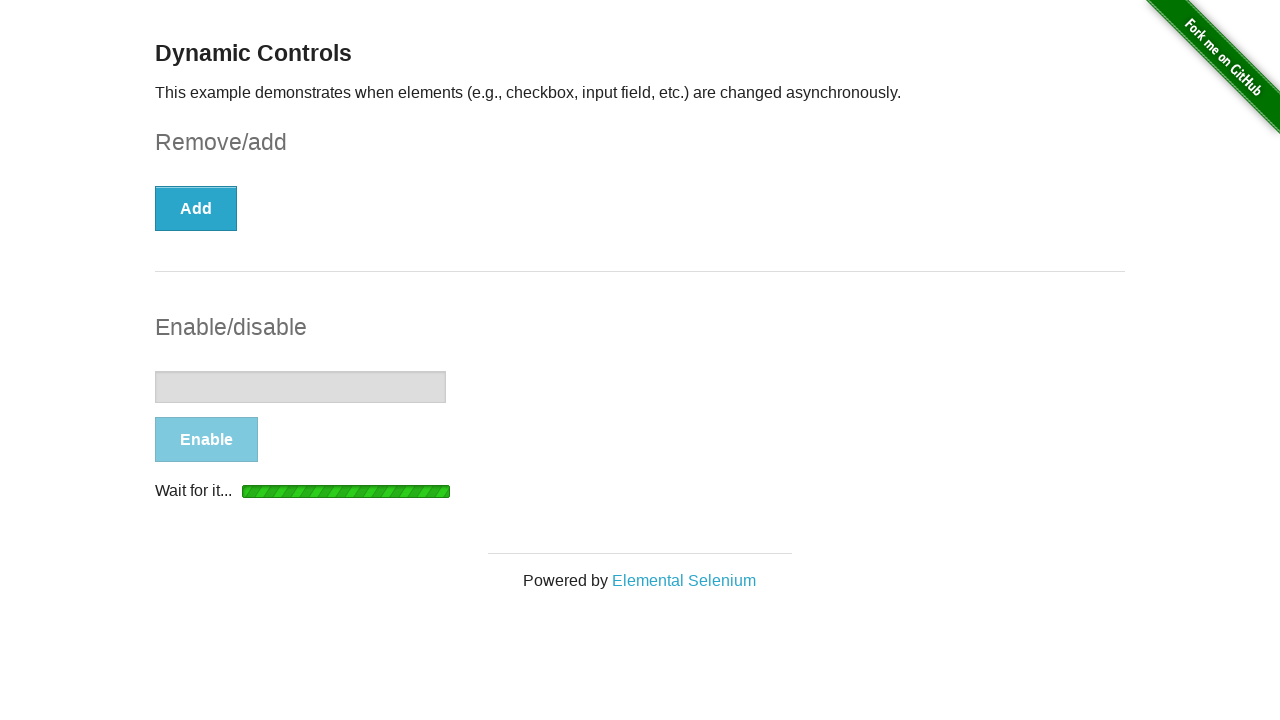

Waited for text input to be enabled
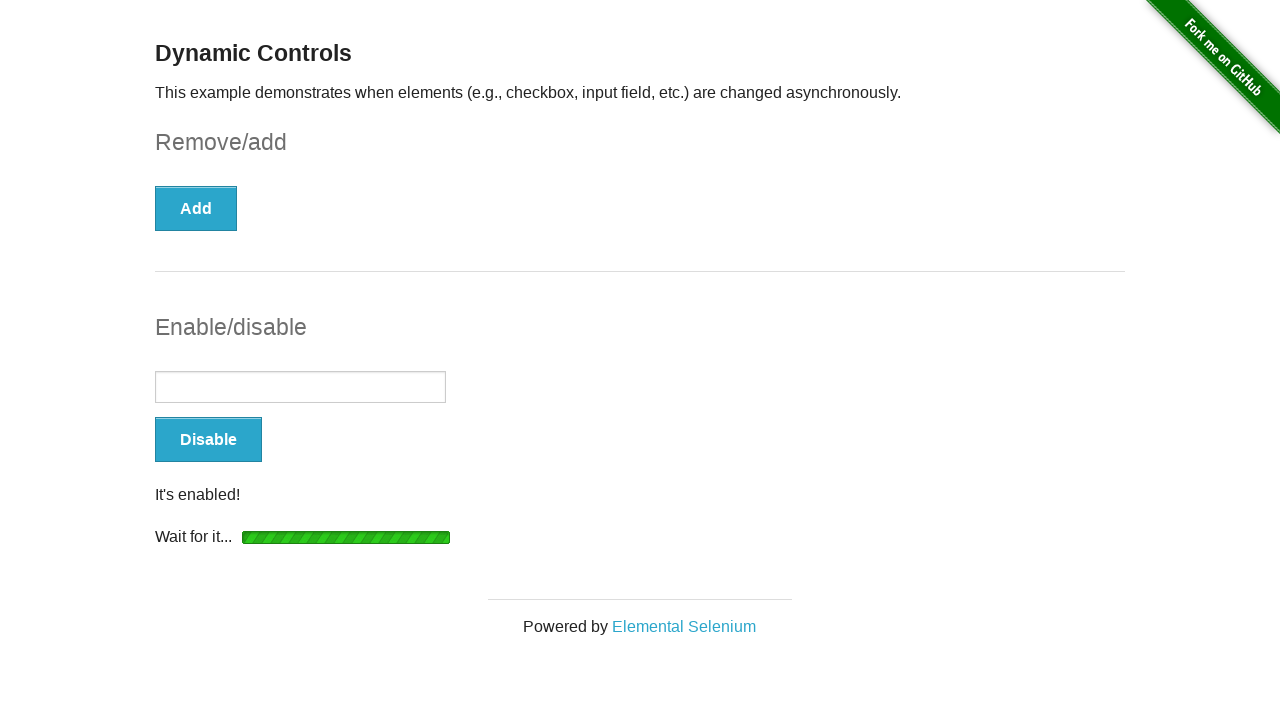

Verified text input is enabled: True
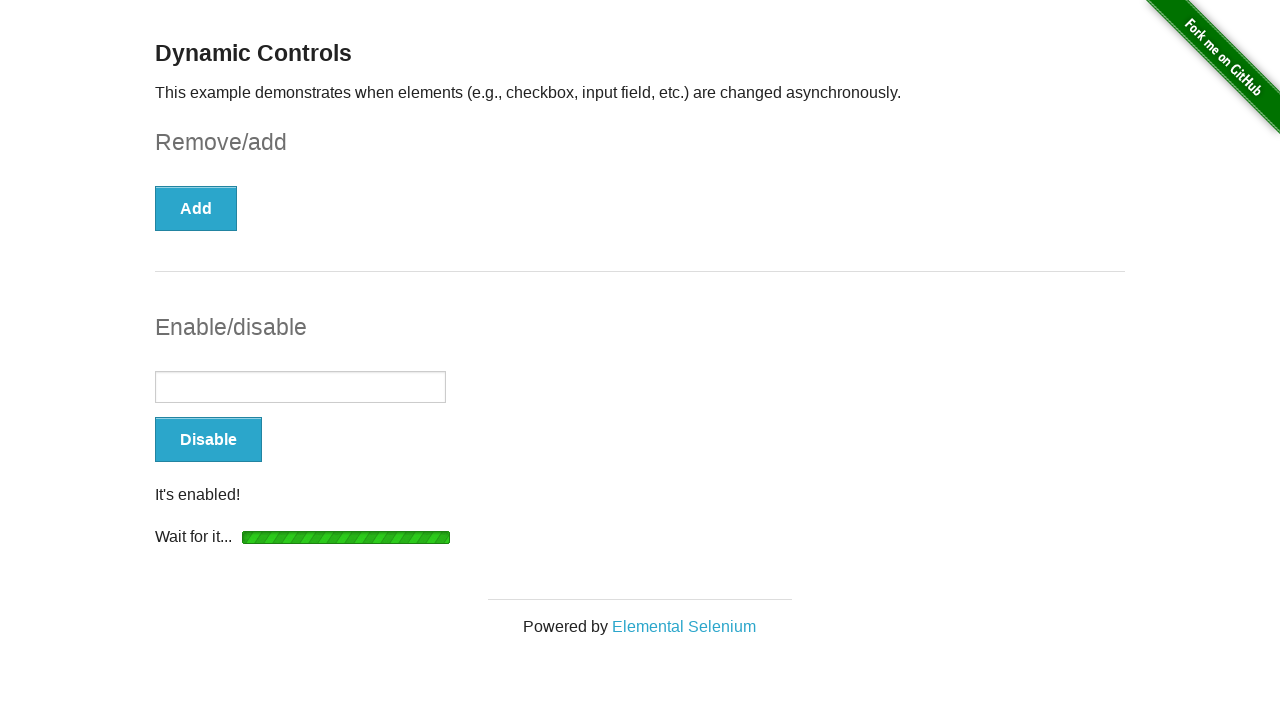

Filled text input with 'Test text input' on input[type='text']
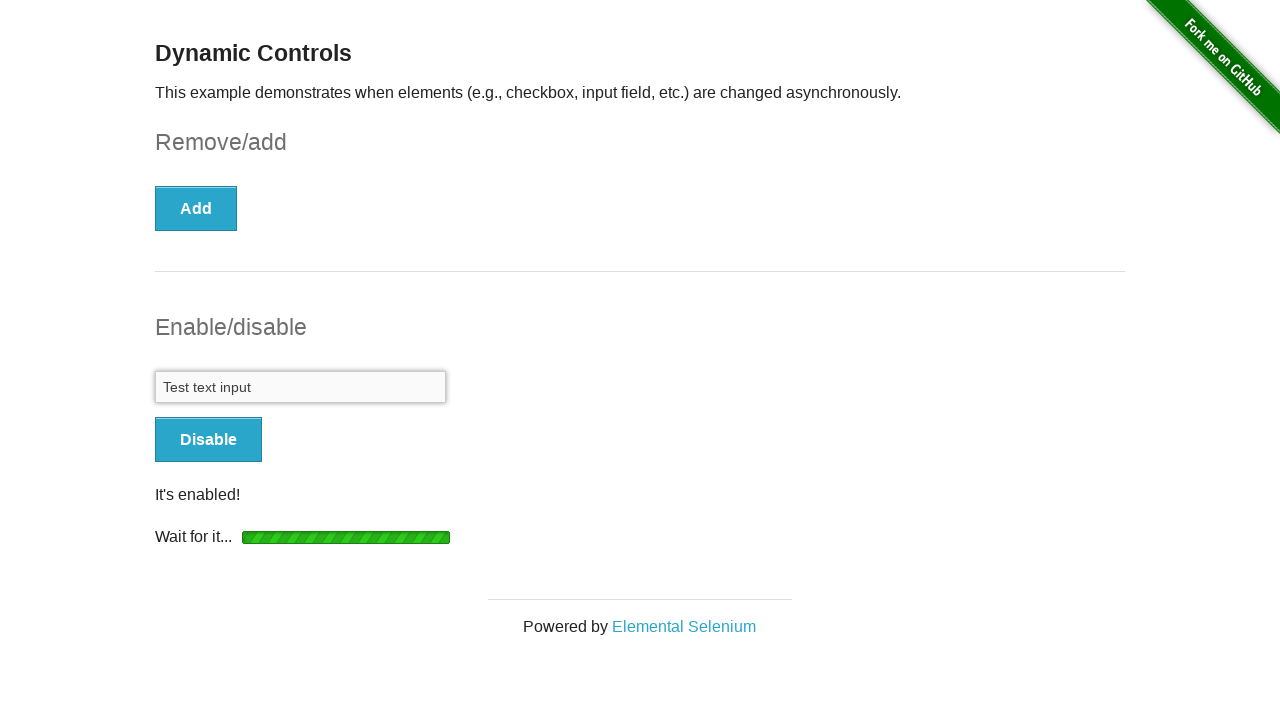

Clicked Disable button to disable the text input at (208, 440) on button:has-text('Disable')
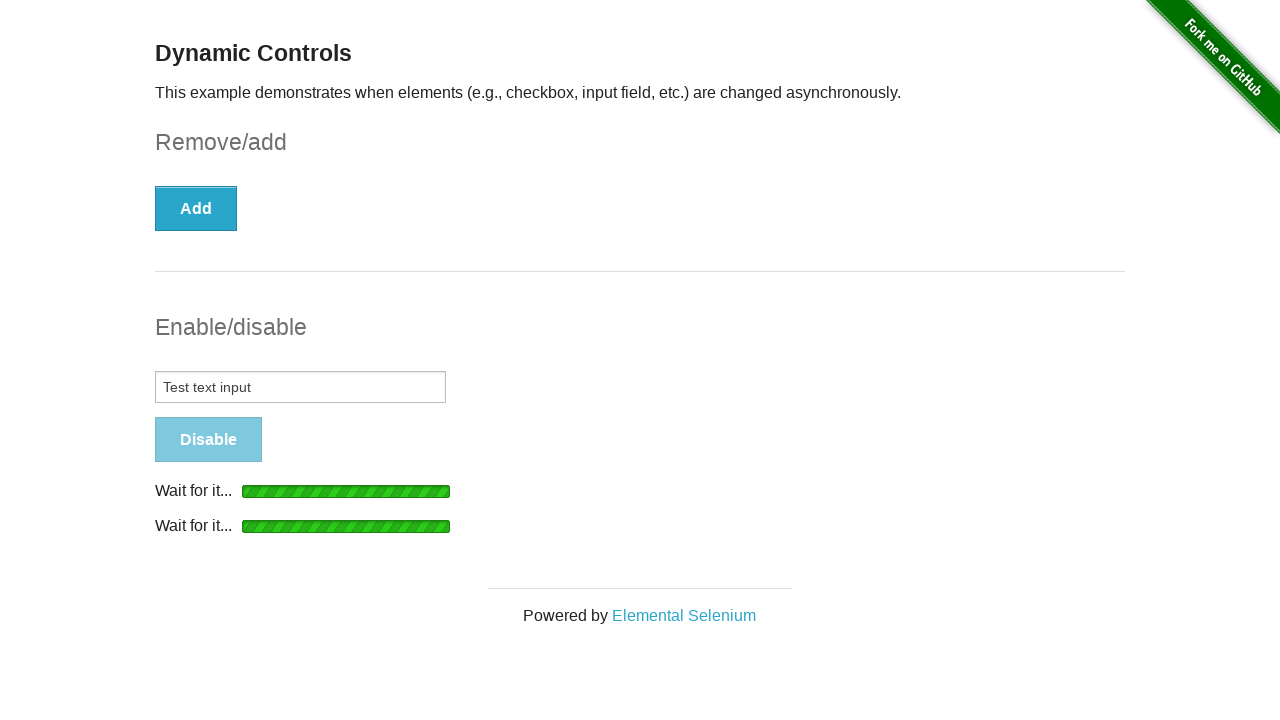

Waited for text input to be disabled
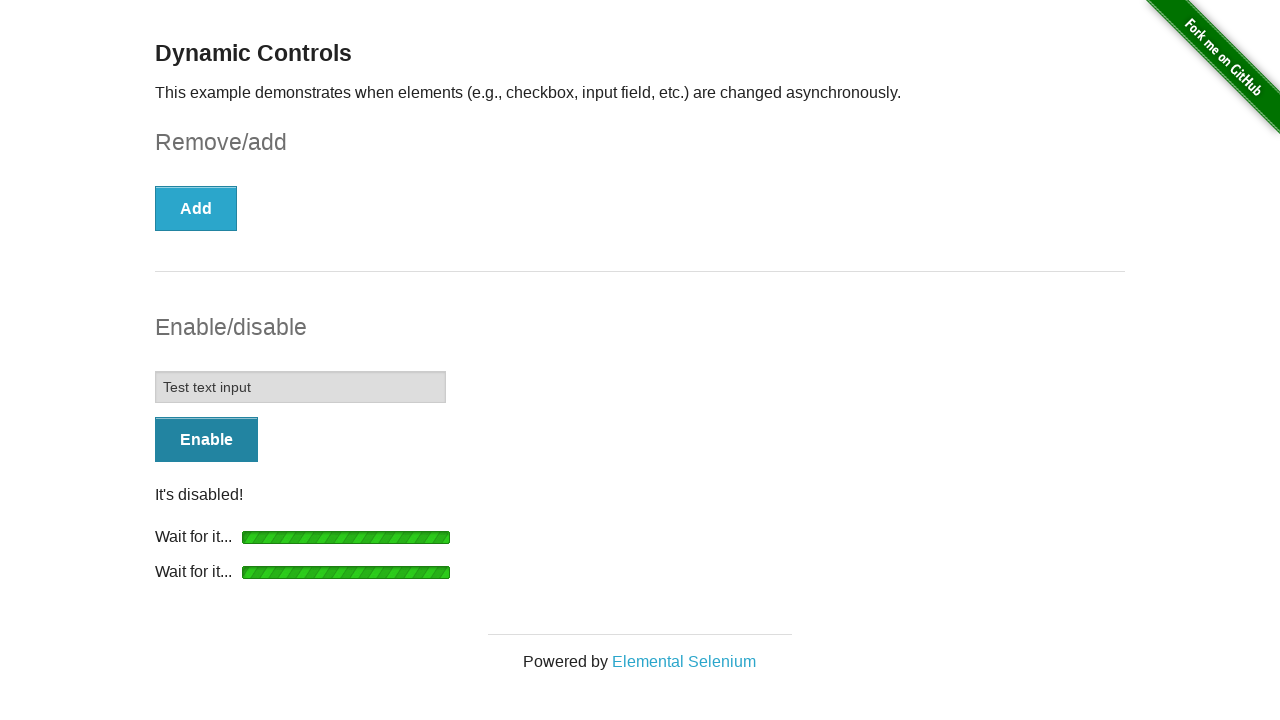

Verified text input is disabled: True
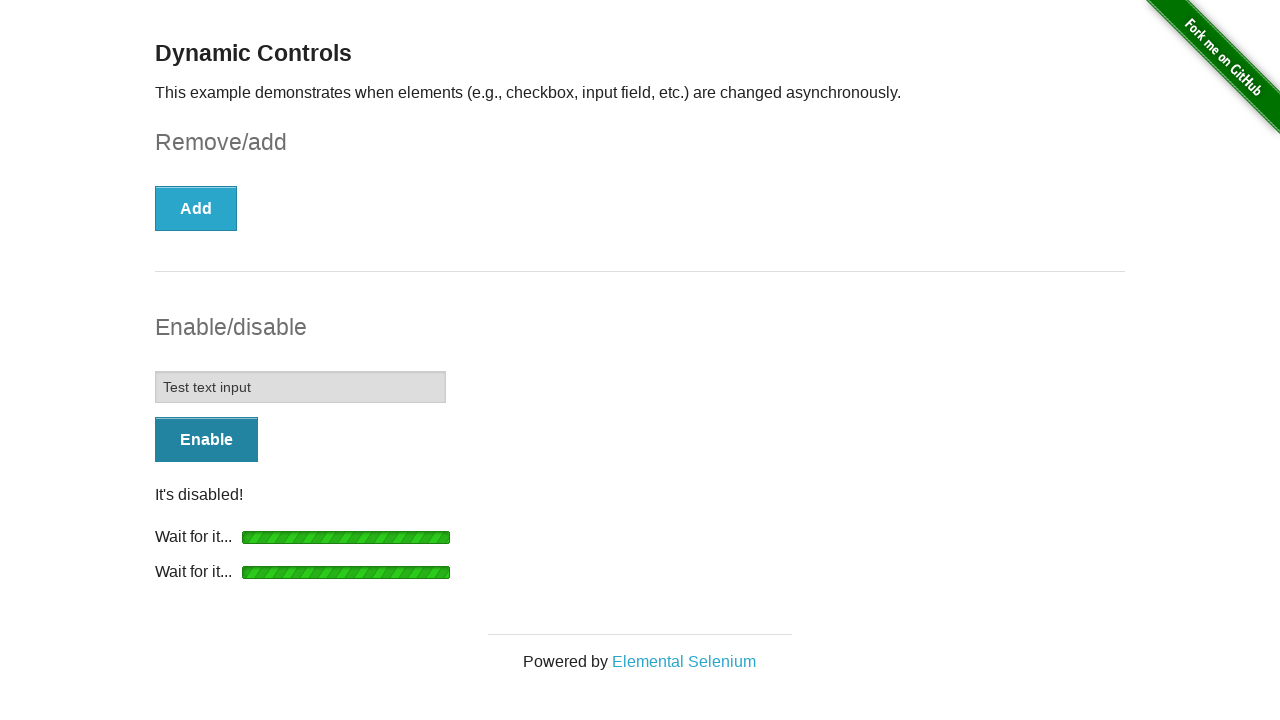

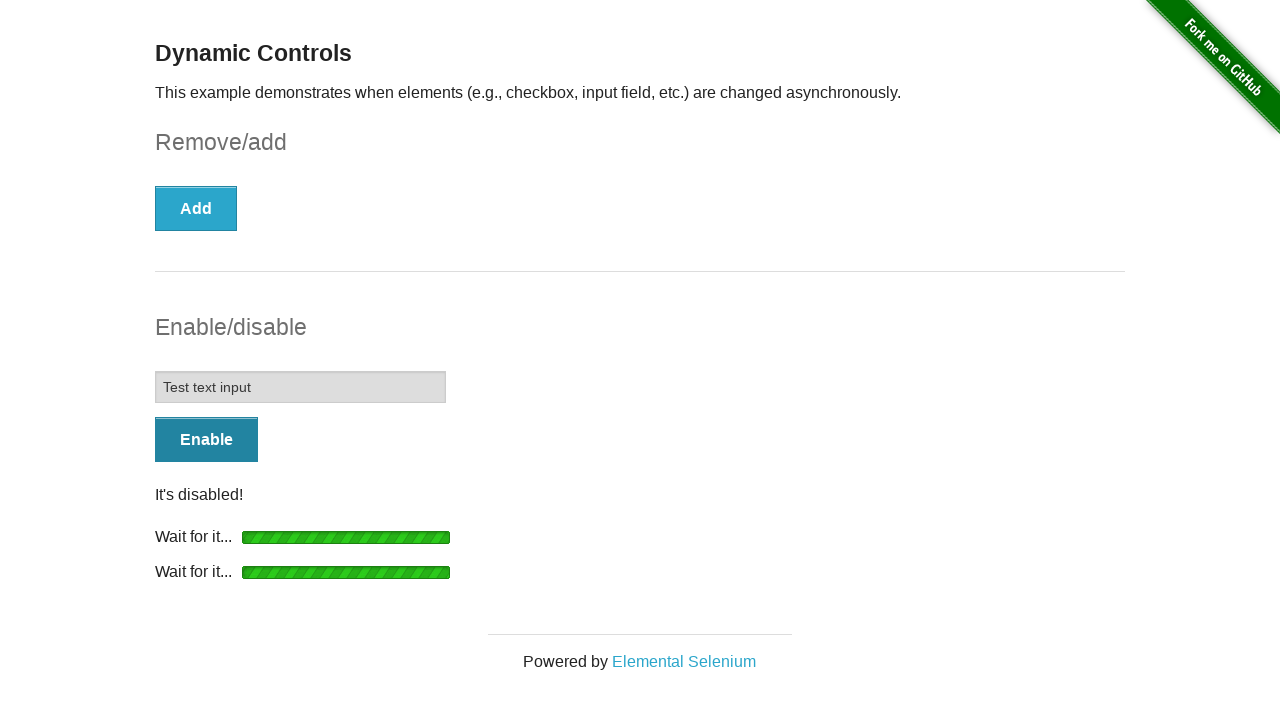